Tests window switching functionality by clicking a link to open a new window, switching to it, then closing it and returning to the parent window

Starting URL: https://the-internet.herokuapp.com/windows

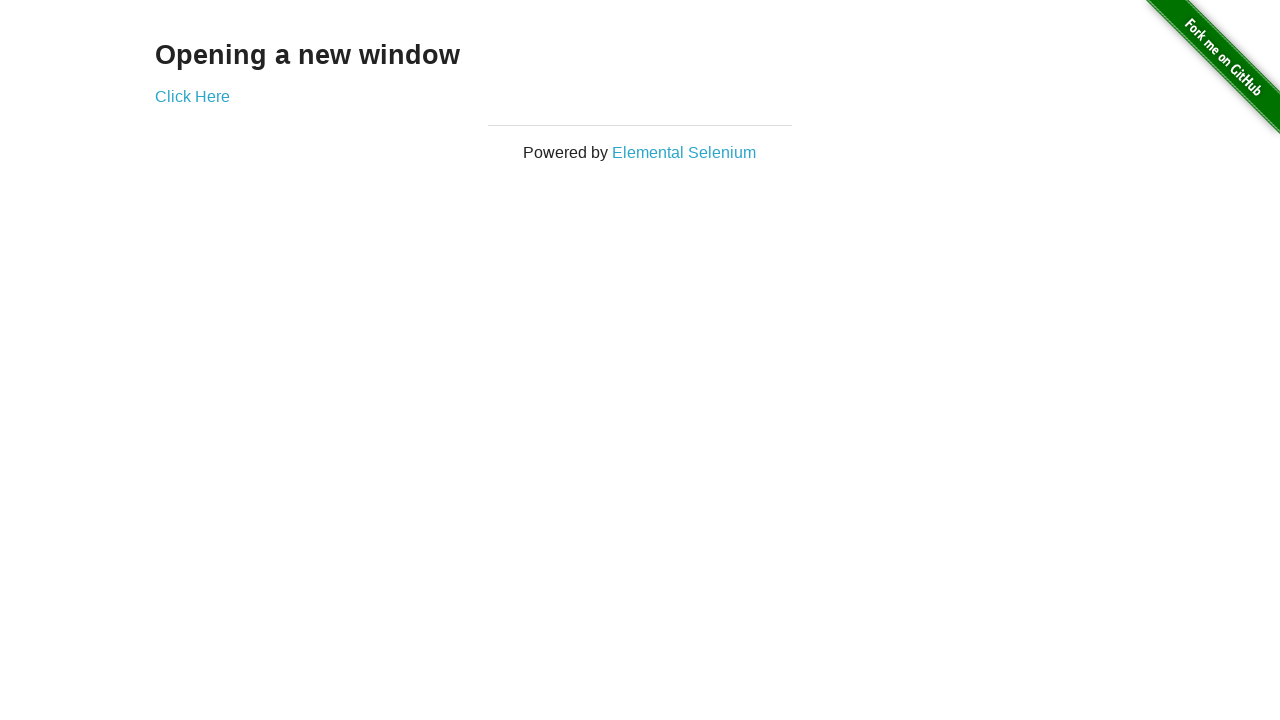

Clicked link to open new window at (192, 96) on a[href='/windows/new']
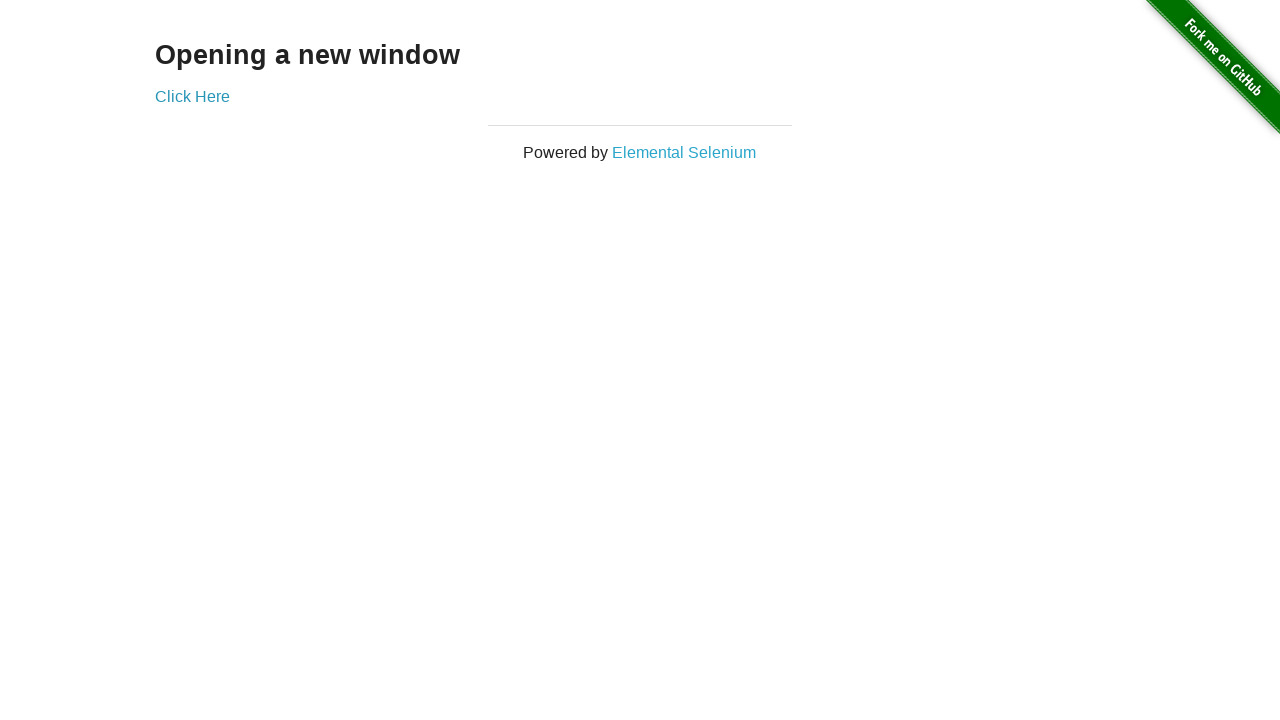

New window loaded and ready
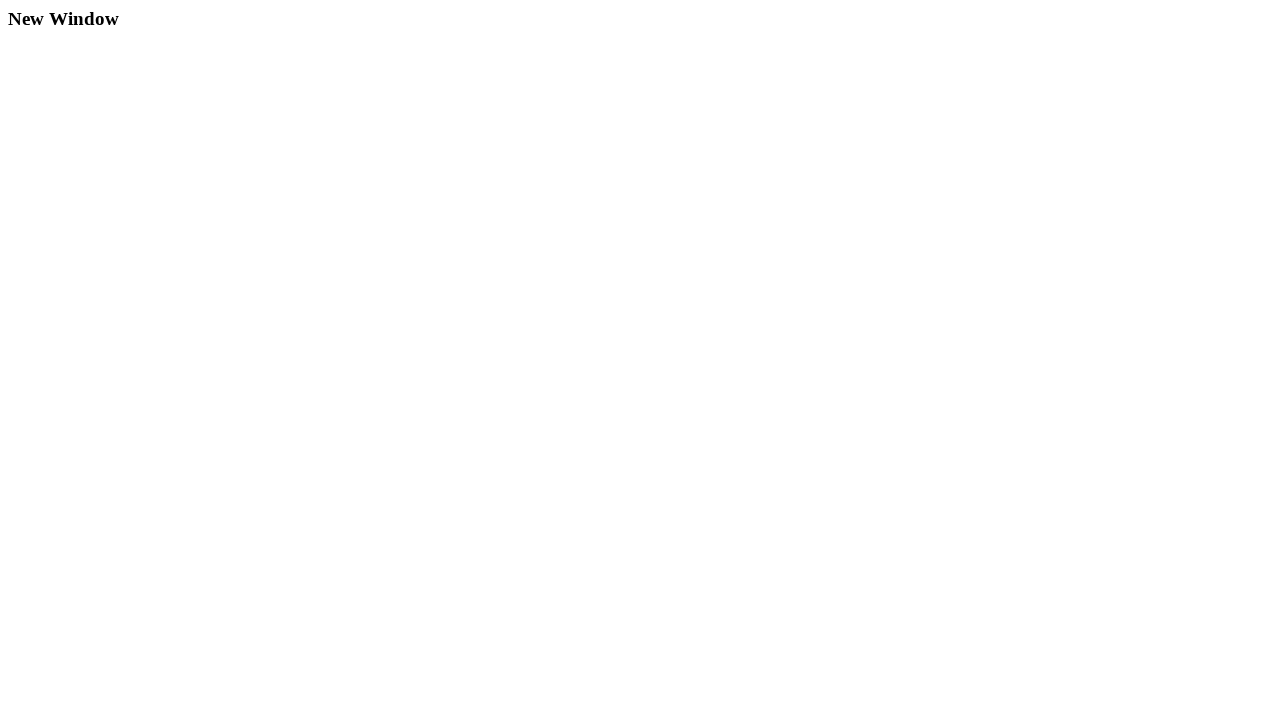

Verified new window title is 'New Window'
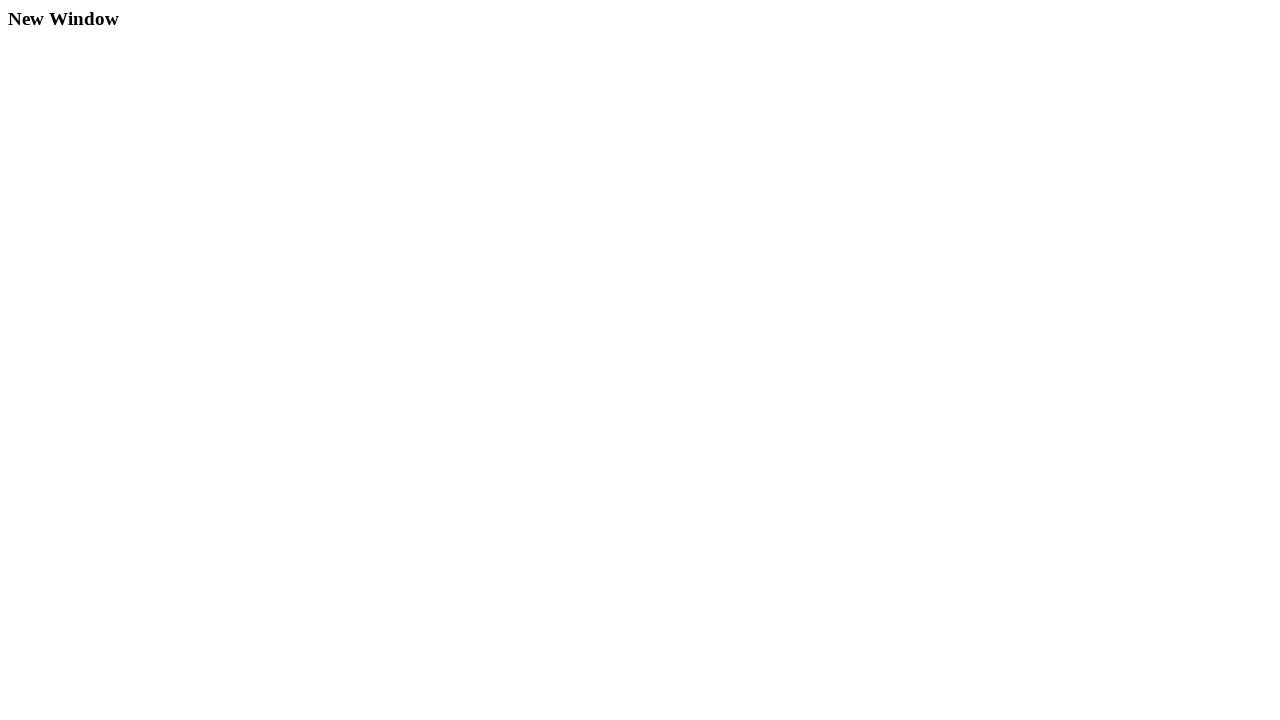

Closed new window
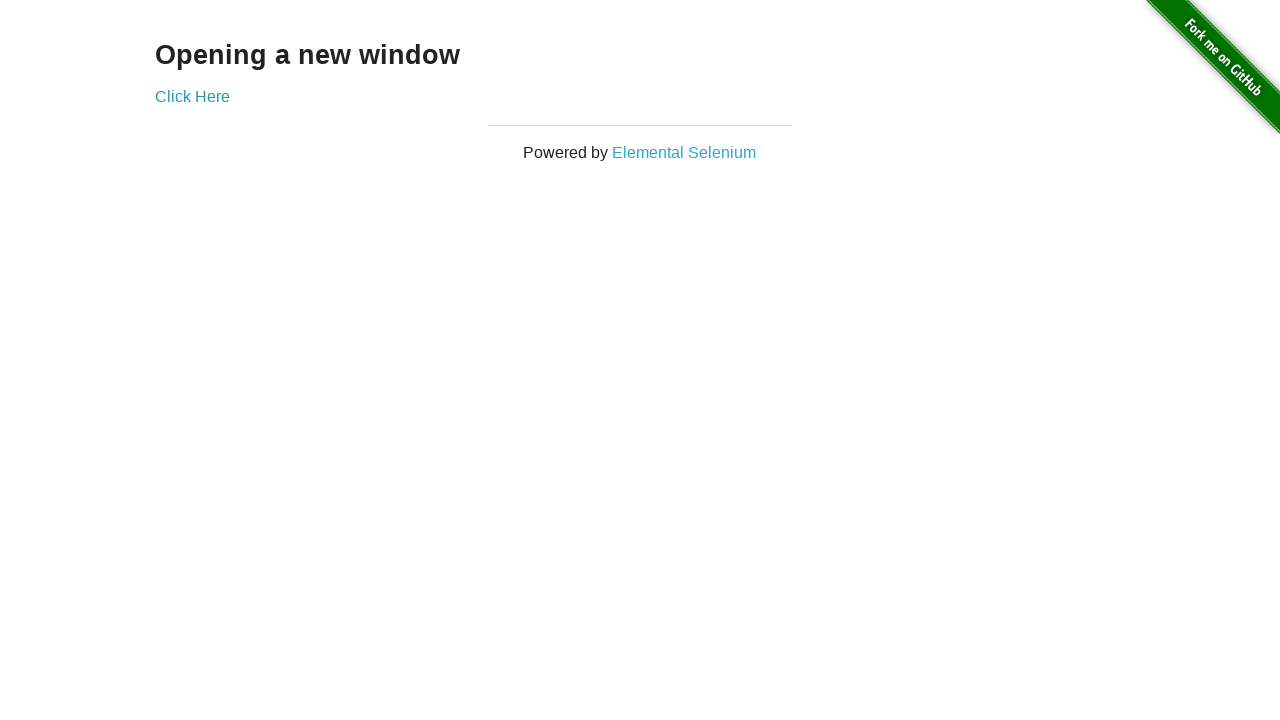

Verified parent window title is 'The Internet' after closing child window
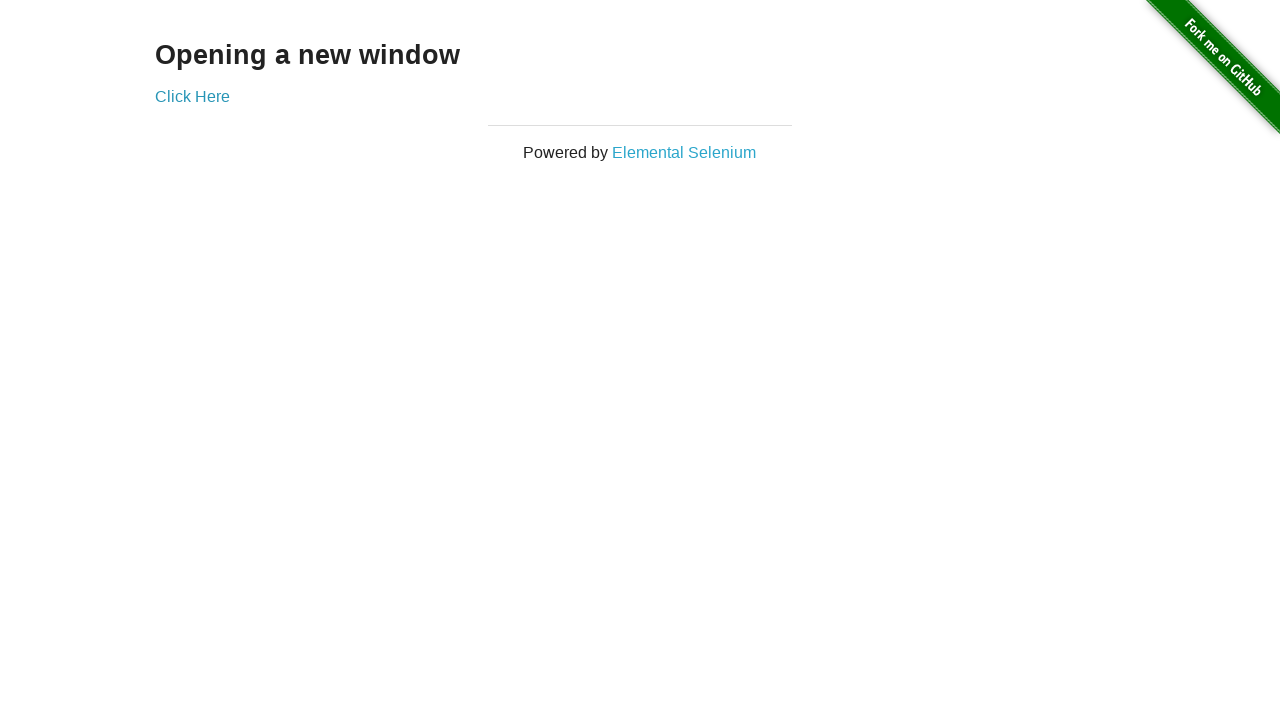

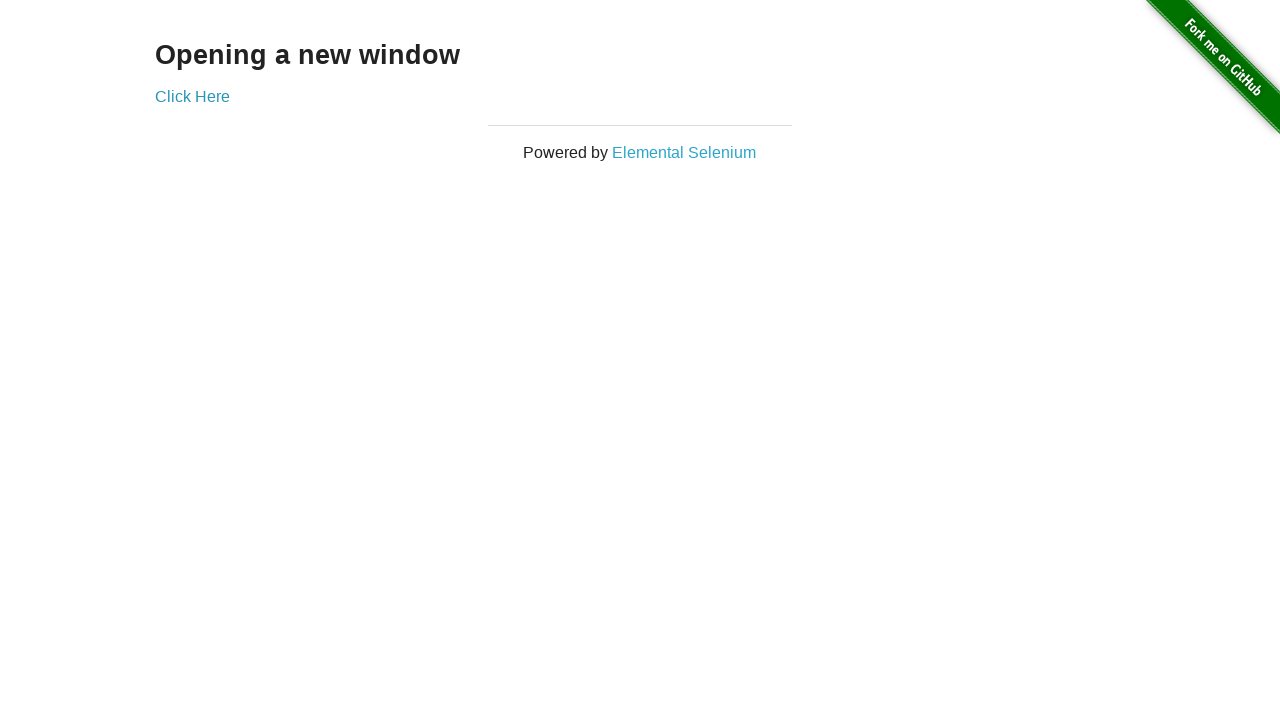